Tests tooltip on the word "Contrary" in the text by hovering over it and verifying the tooltip appears.

Starting URL: https://demoqa.com/tool-tips

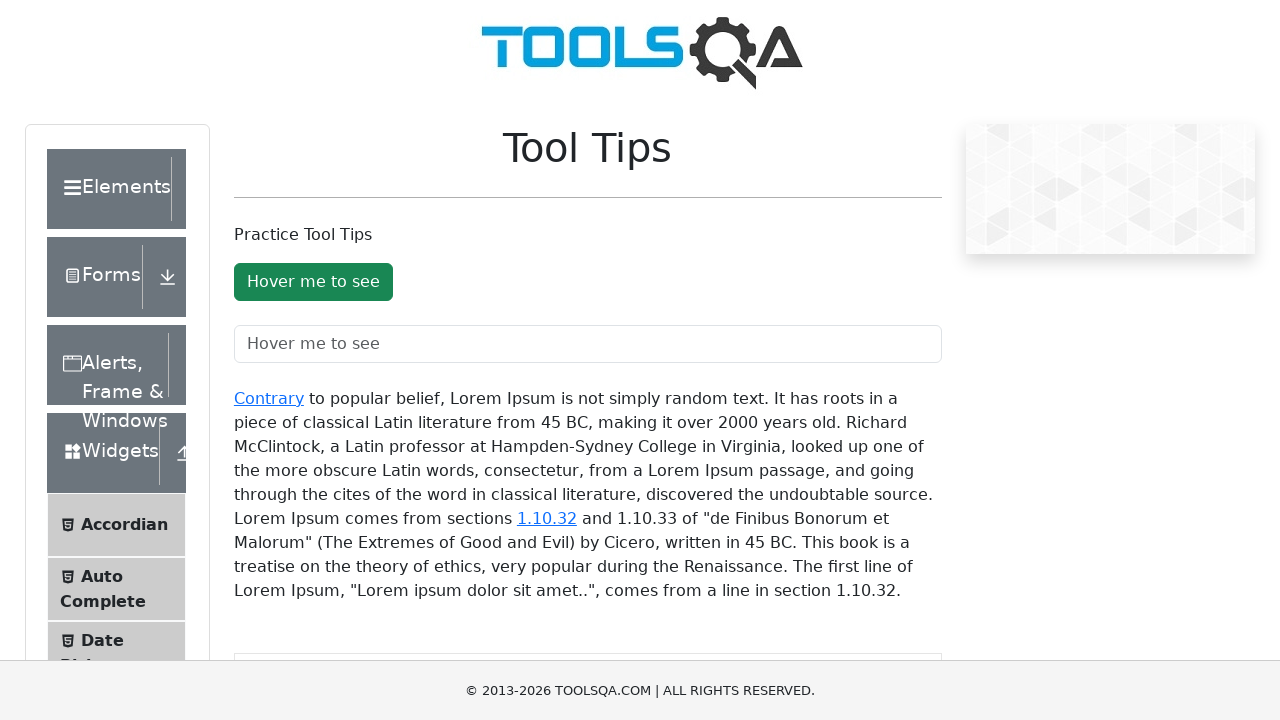

Hovered over the 'Contrary' link to trigger tooltip at (269, 398) on xpath=//div[@id='texToolTopContainer']//a[text()='Contrary']
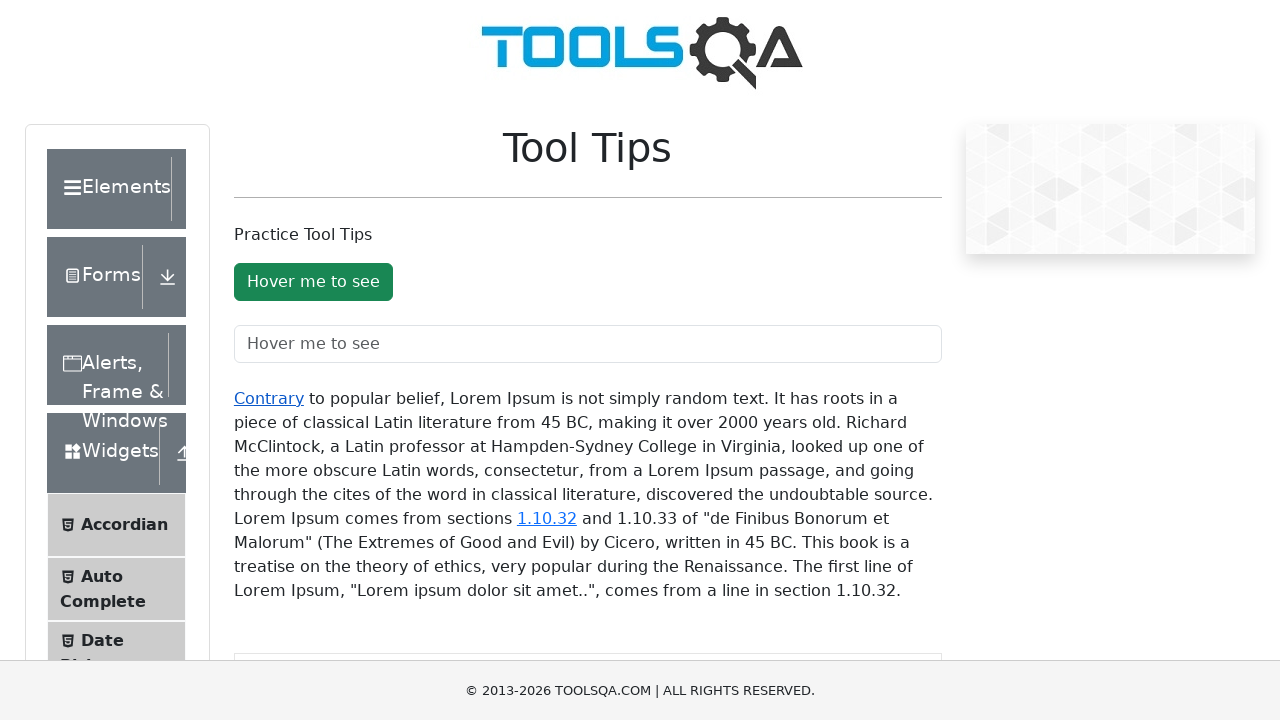

Tooltip appeared after hovering over 'Contrary' link
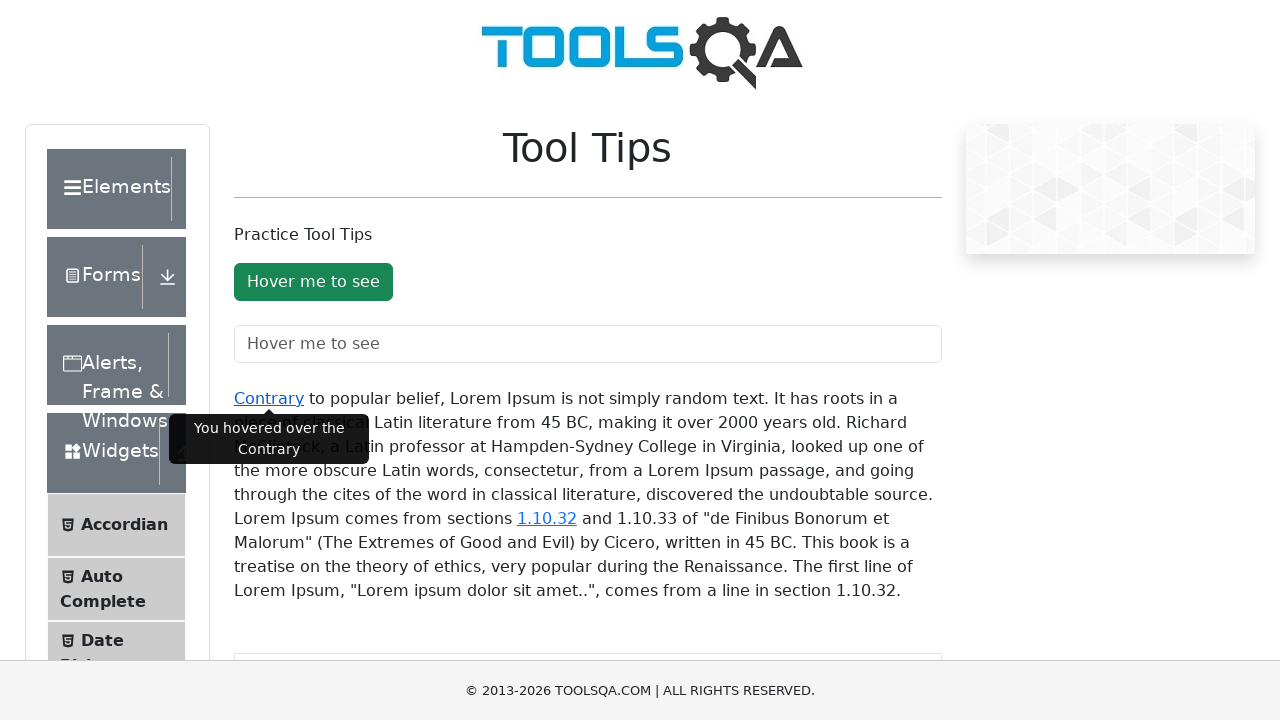

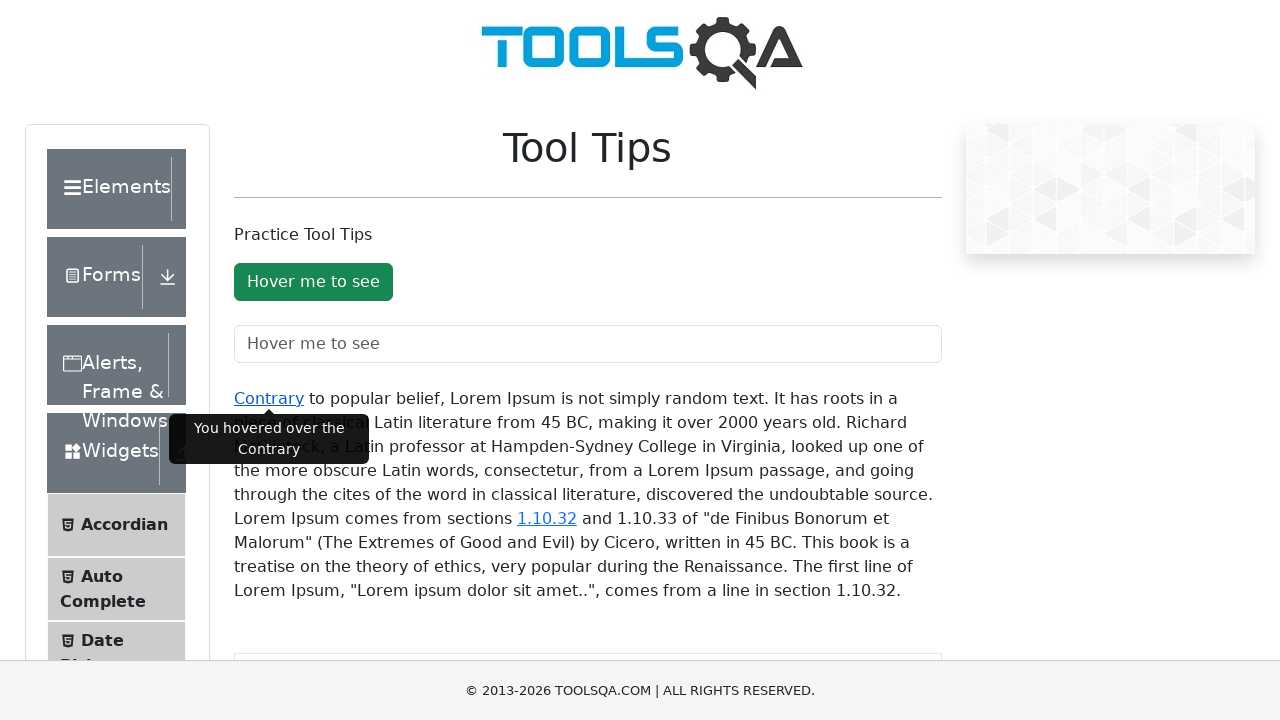